Tests canceling an edit by clicking outside the input field while editing a todo item

Starting URL: https://todomvc.com/examples/react/dist/

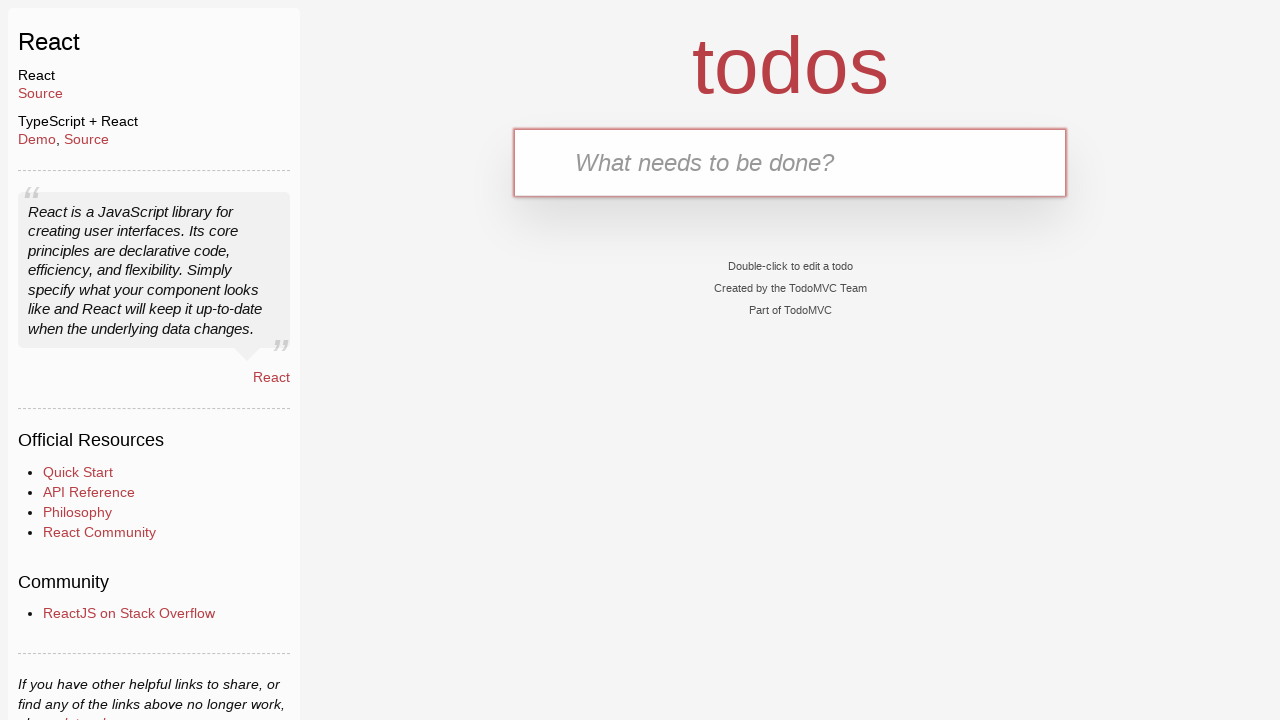

Filled new todo input with 'test' on .new-todo
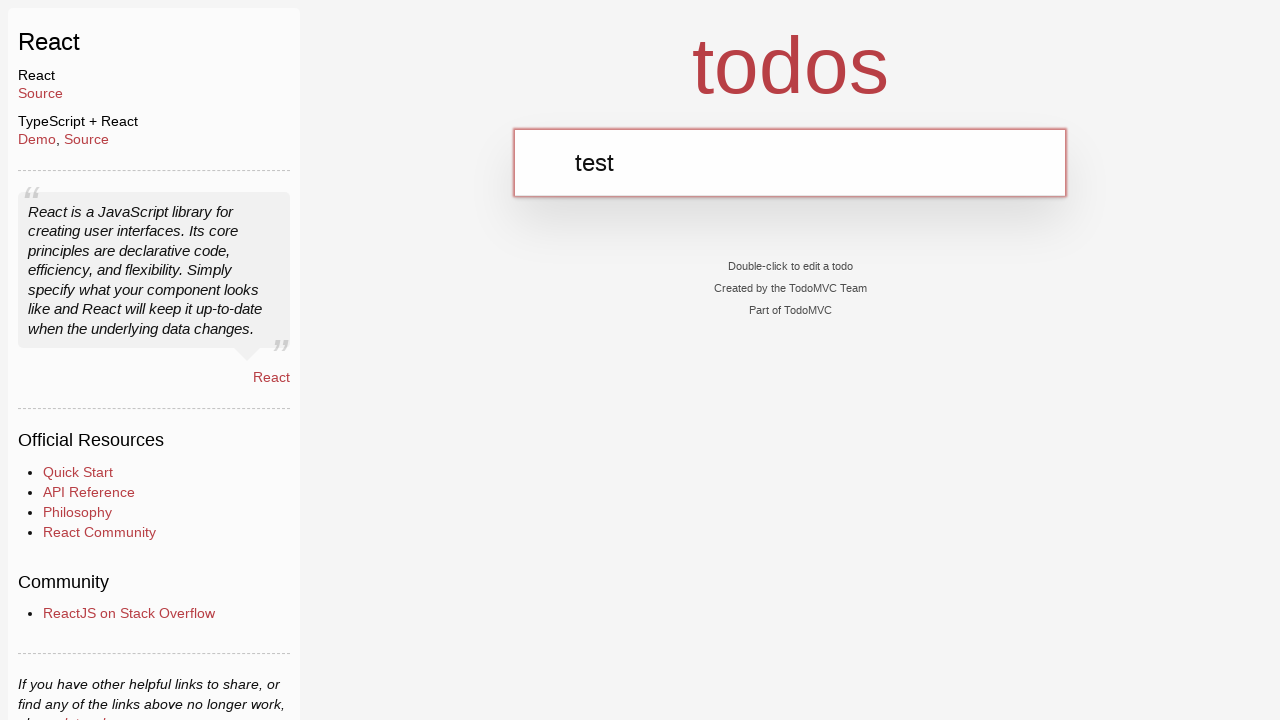

Pressed Enter to add todo item
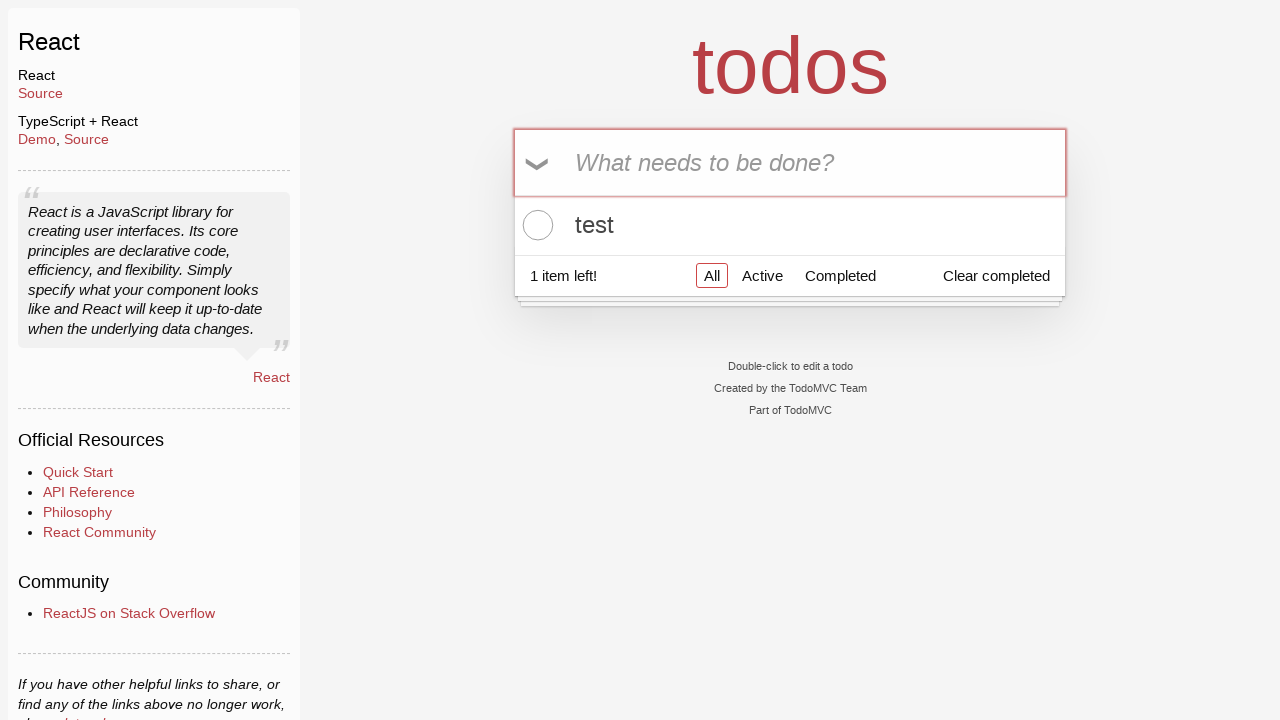

Double-clicked todo item to enter edit mode at (790, 225) on ul.todo-list li div label
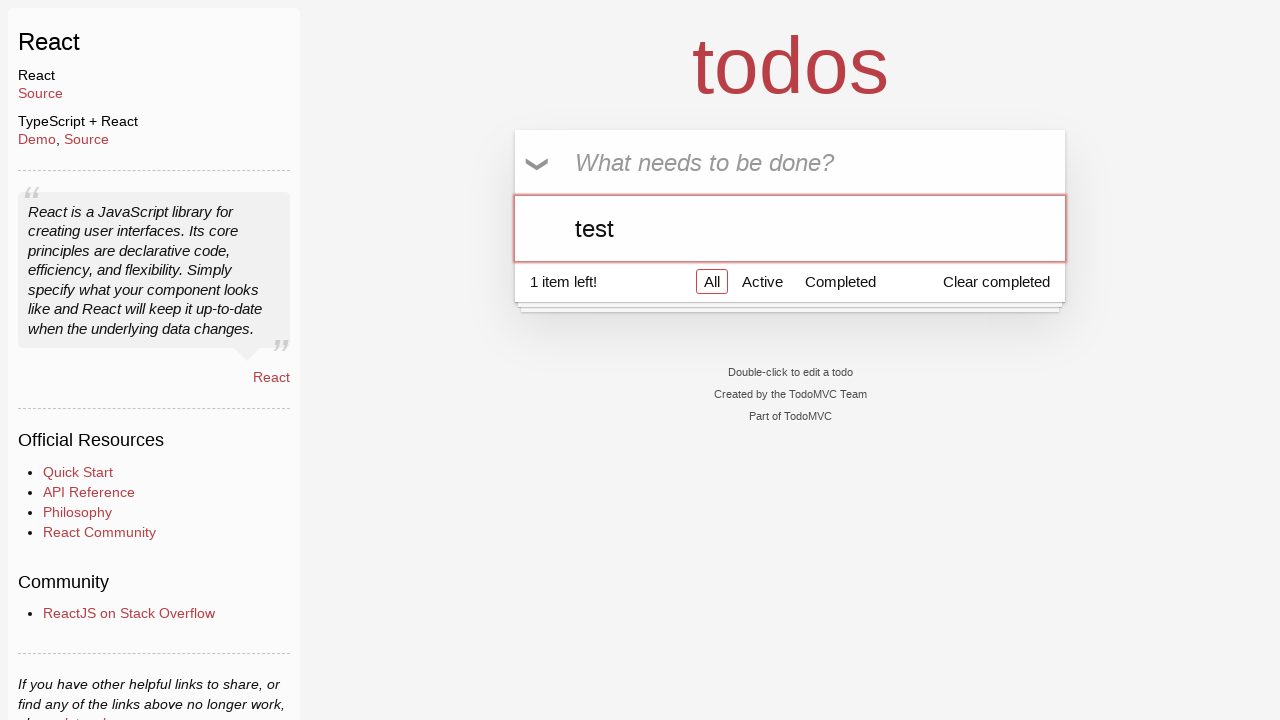

Typed '1' in the edit input field on ul.todo-list li div.view div.input-container input
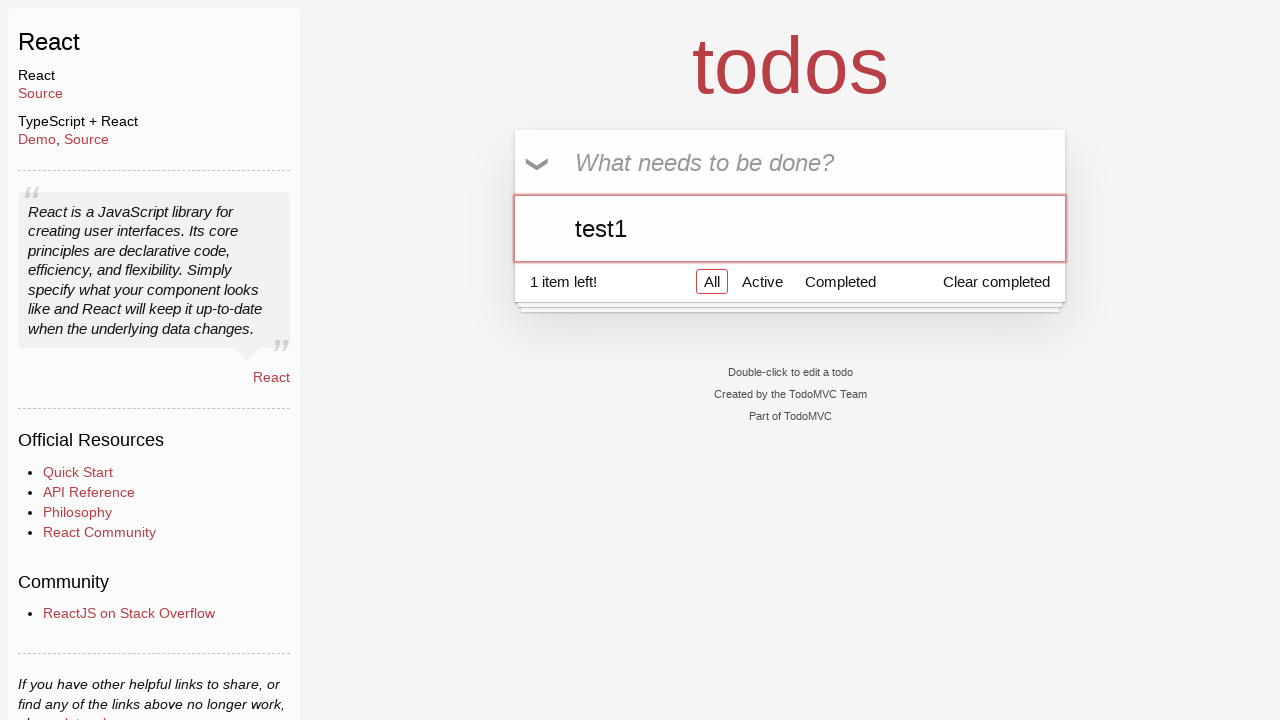

Clicked outside the edit field to cancel editing at (790, 162) on .new-todo
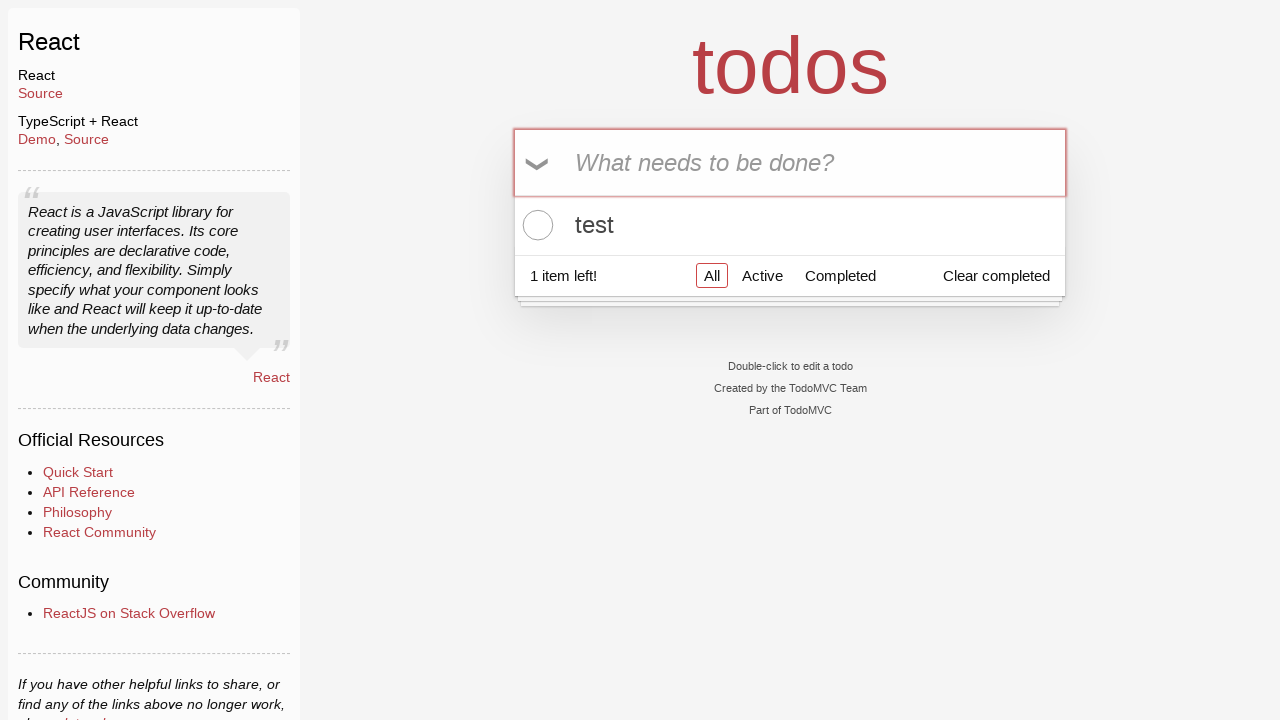

Verified todo item label is visible after canceling edit
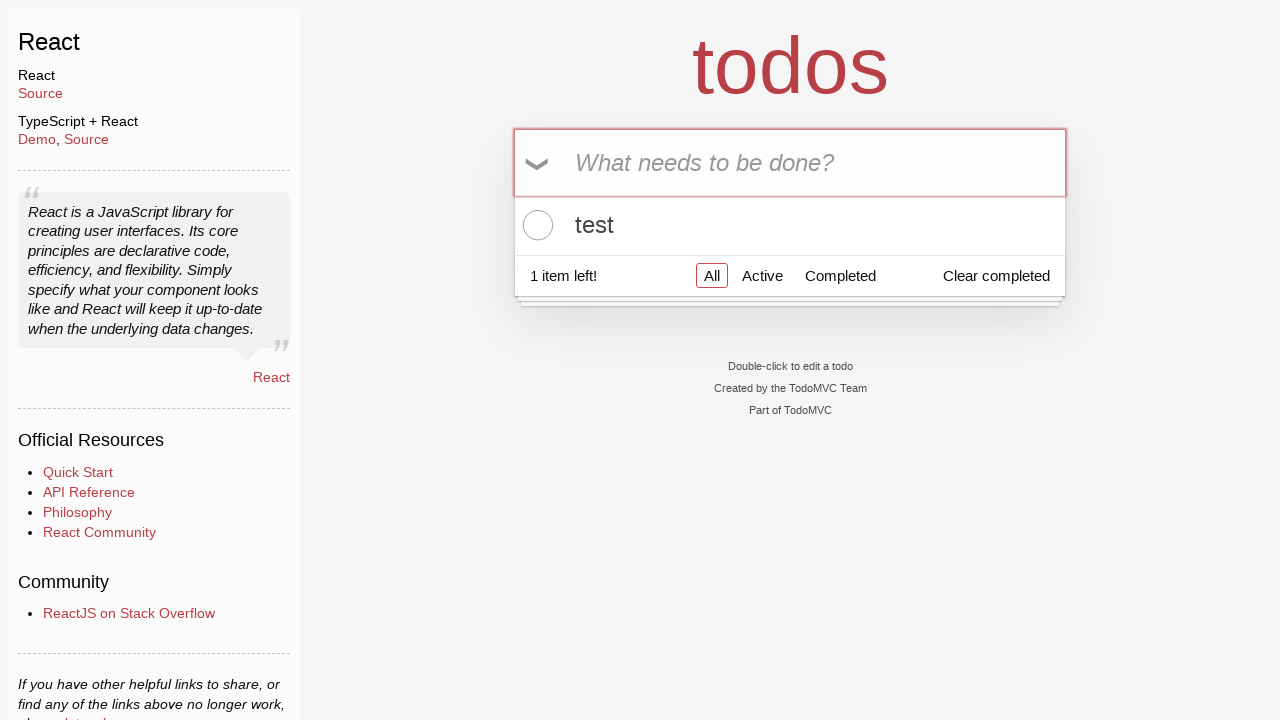

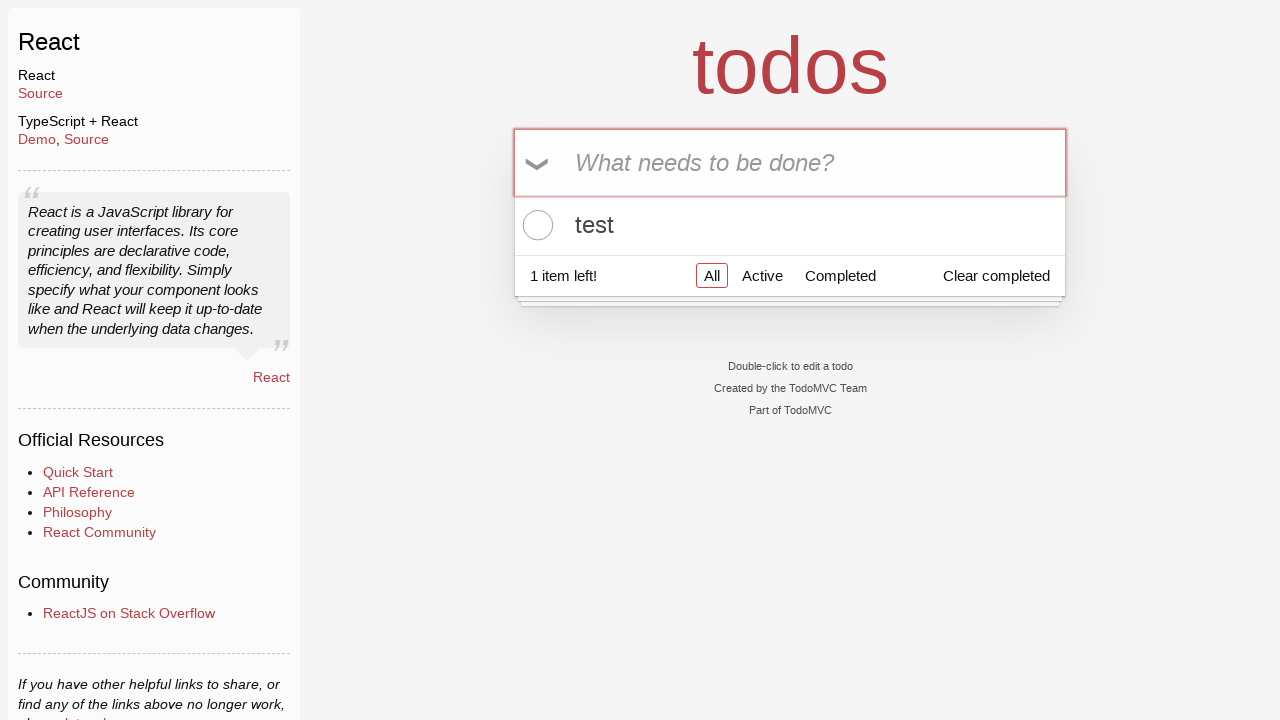